Tests a loading images page by waiting for images to load in a container and then retrieving the source attribute of a specific award image element.

Starting URL: https://bonigarcia.dev/selenium-webdriver-java/loading-images.html

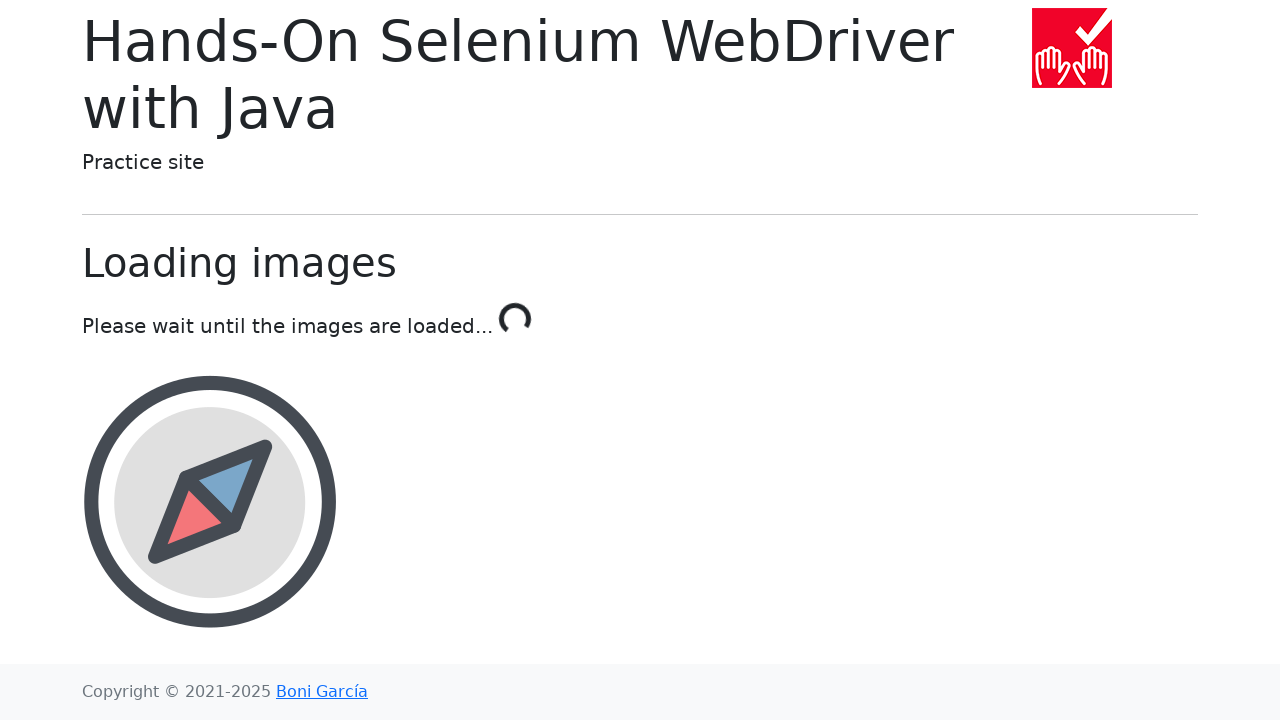

Waited for image container to load
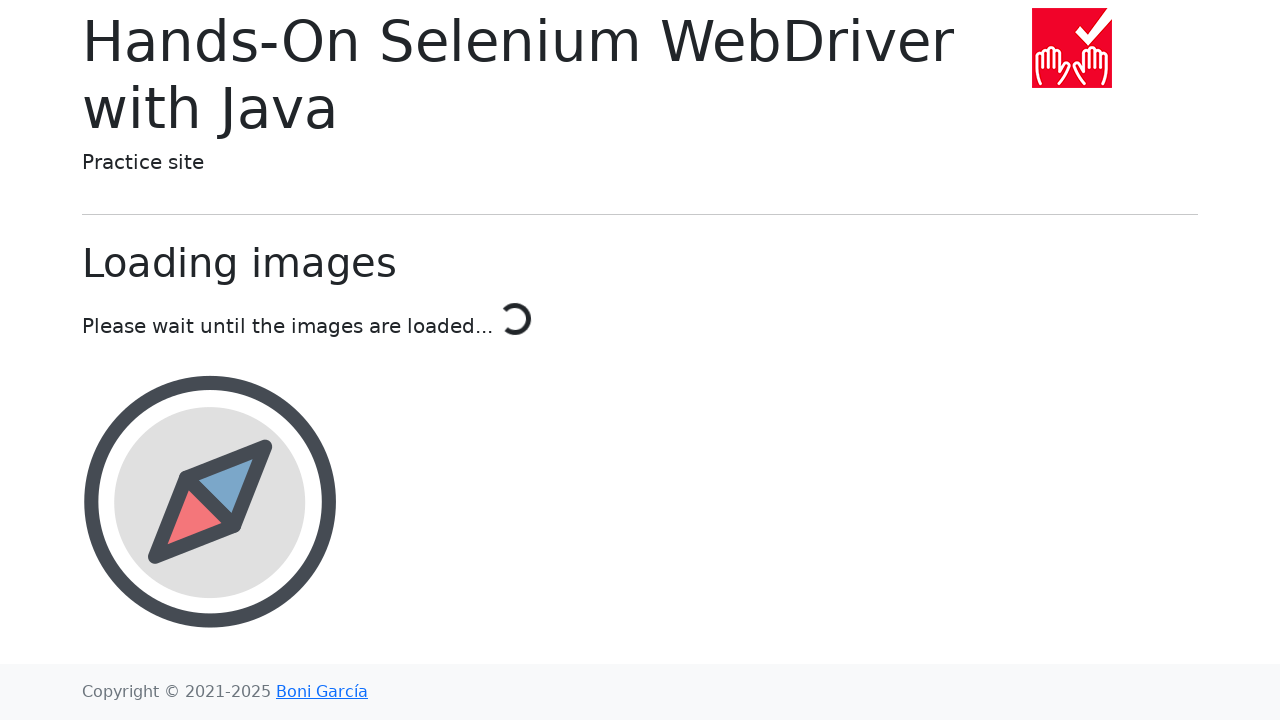

Waited for award image element to load
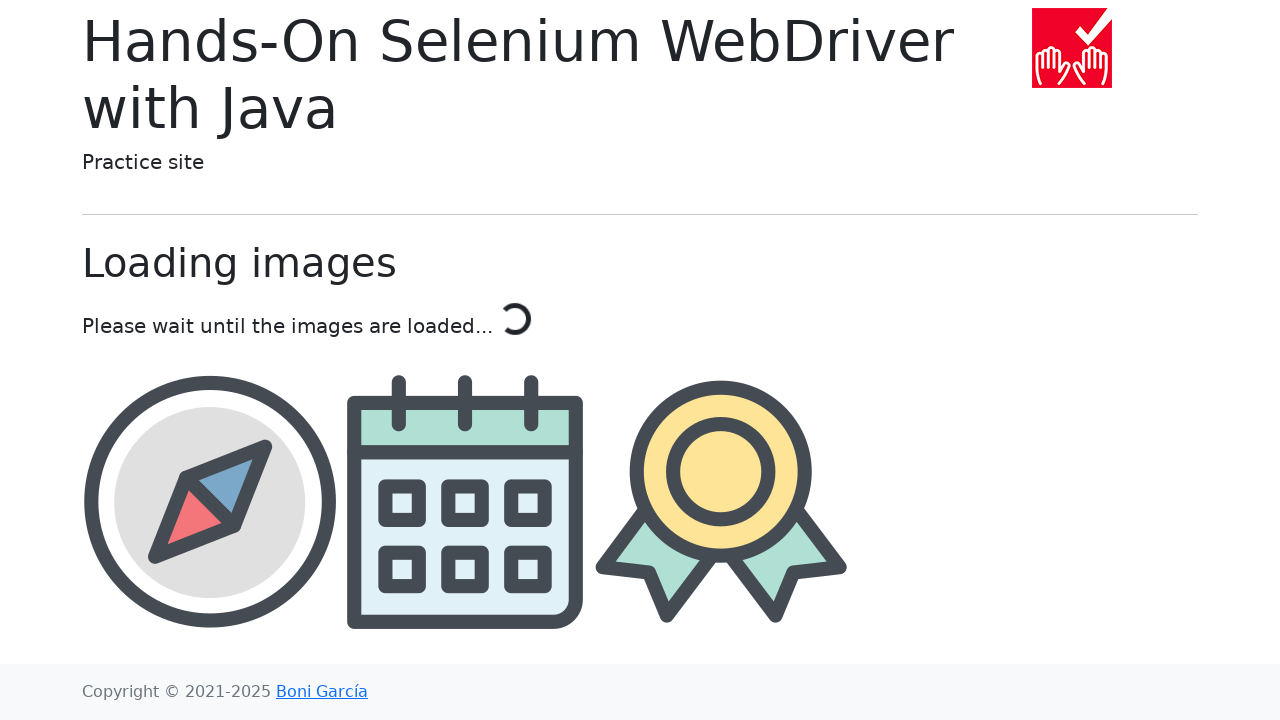

Retrieved src attribute of award image: img/award.png
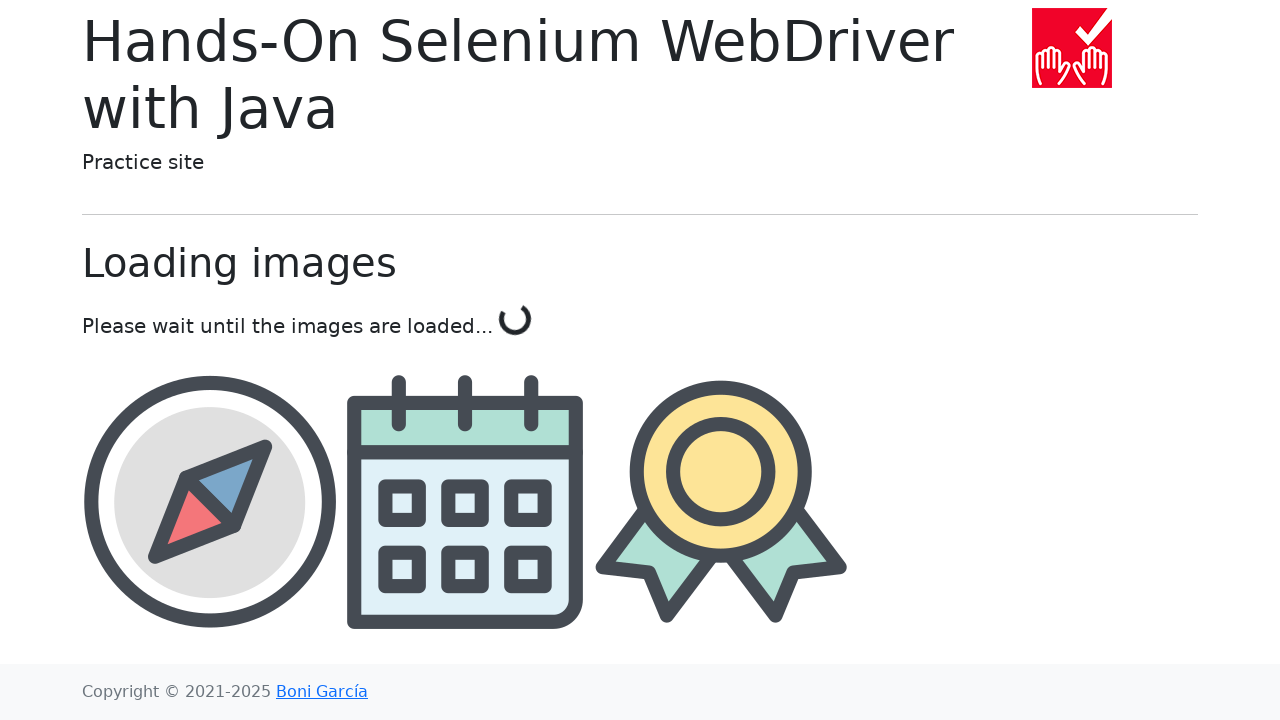

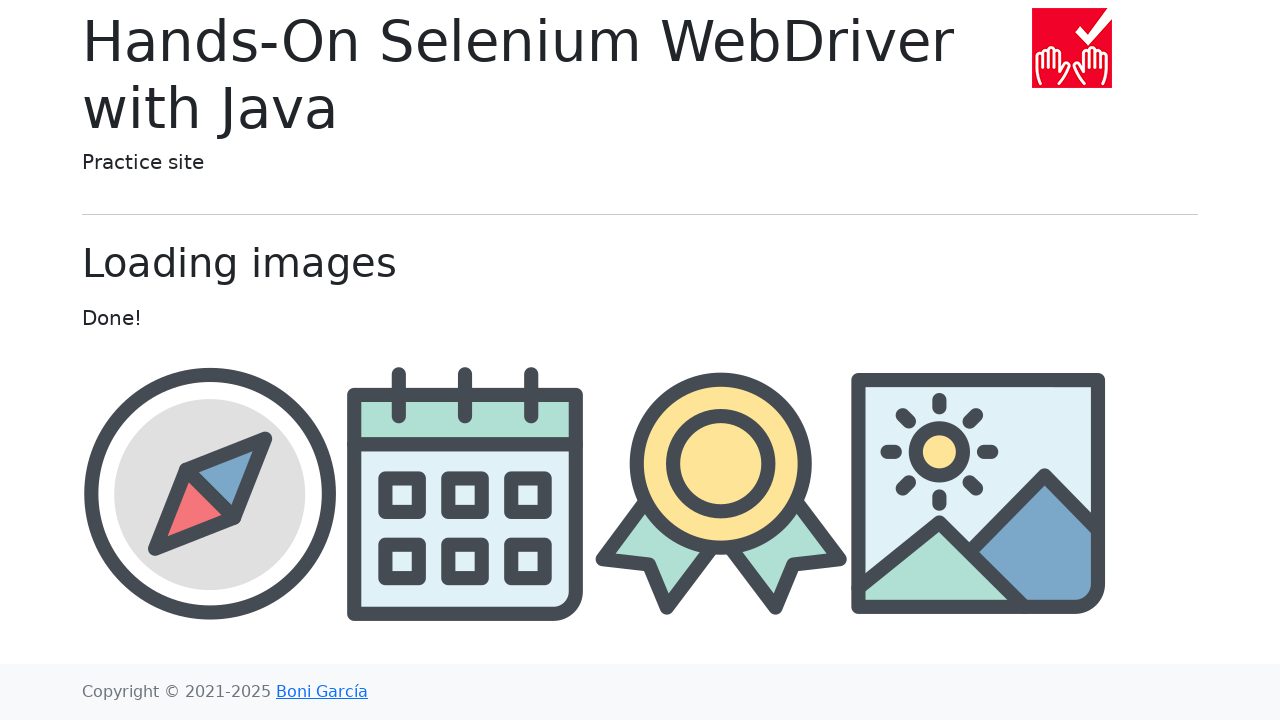